Tests the Sortable feature on DemoQA by navigating to the Interactions section, selecting Sortable, and performing a drag and drop operation to reorder list items.

Starting URL: https://demoqa.com/

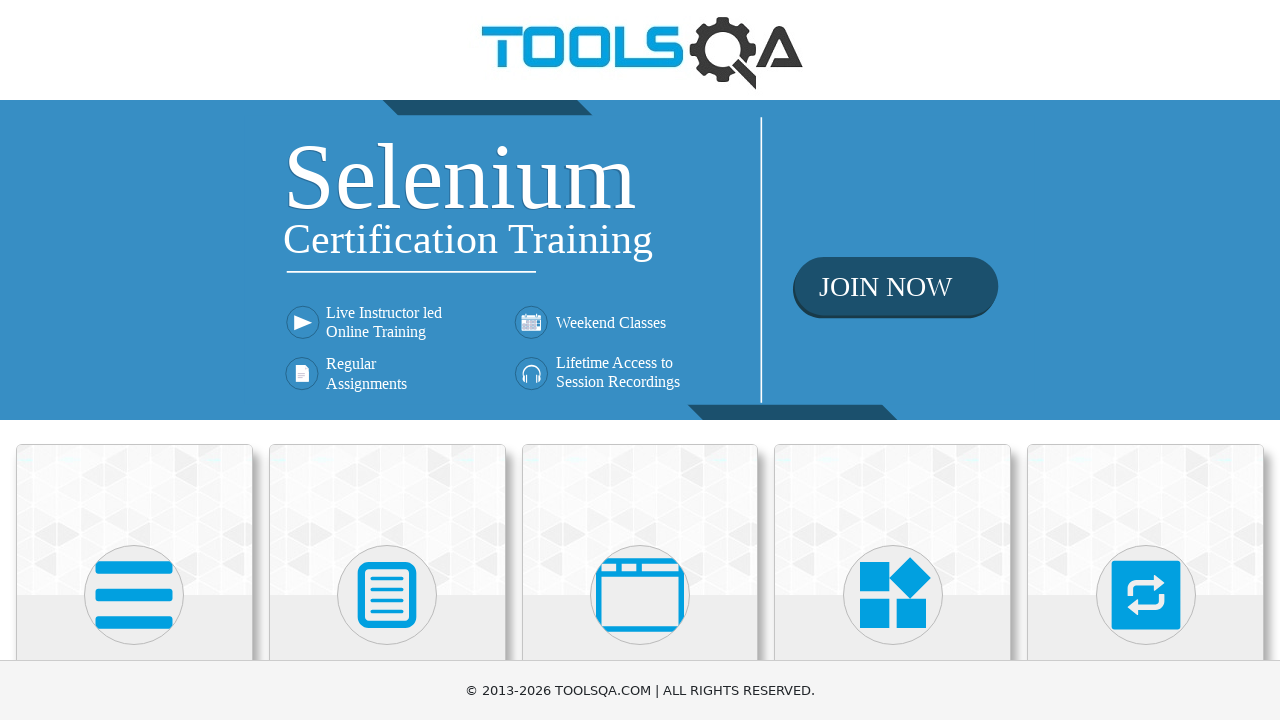

Set viewport size to 1920x1080
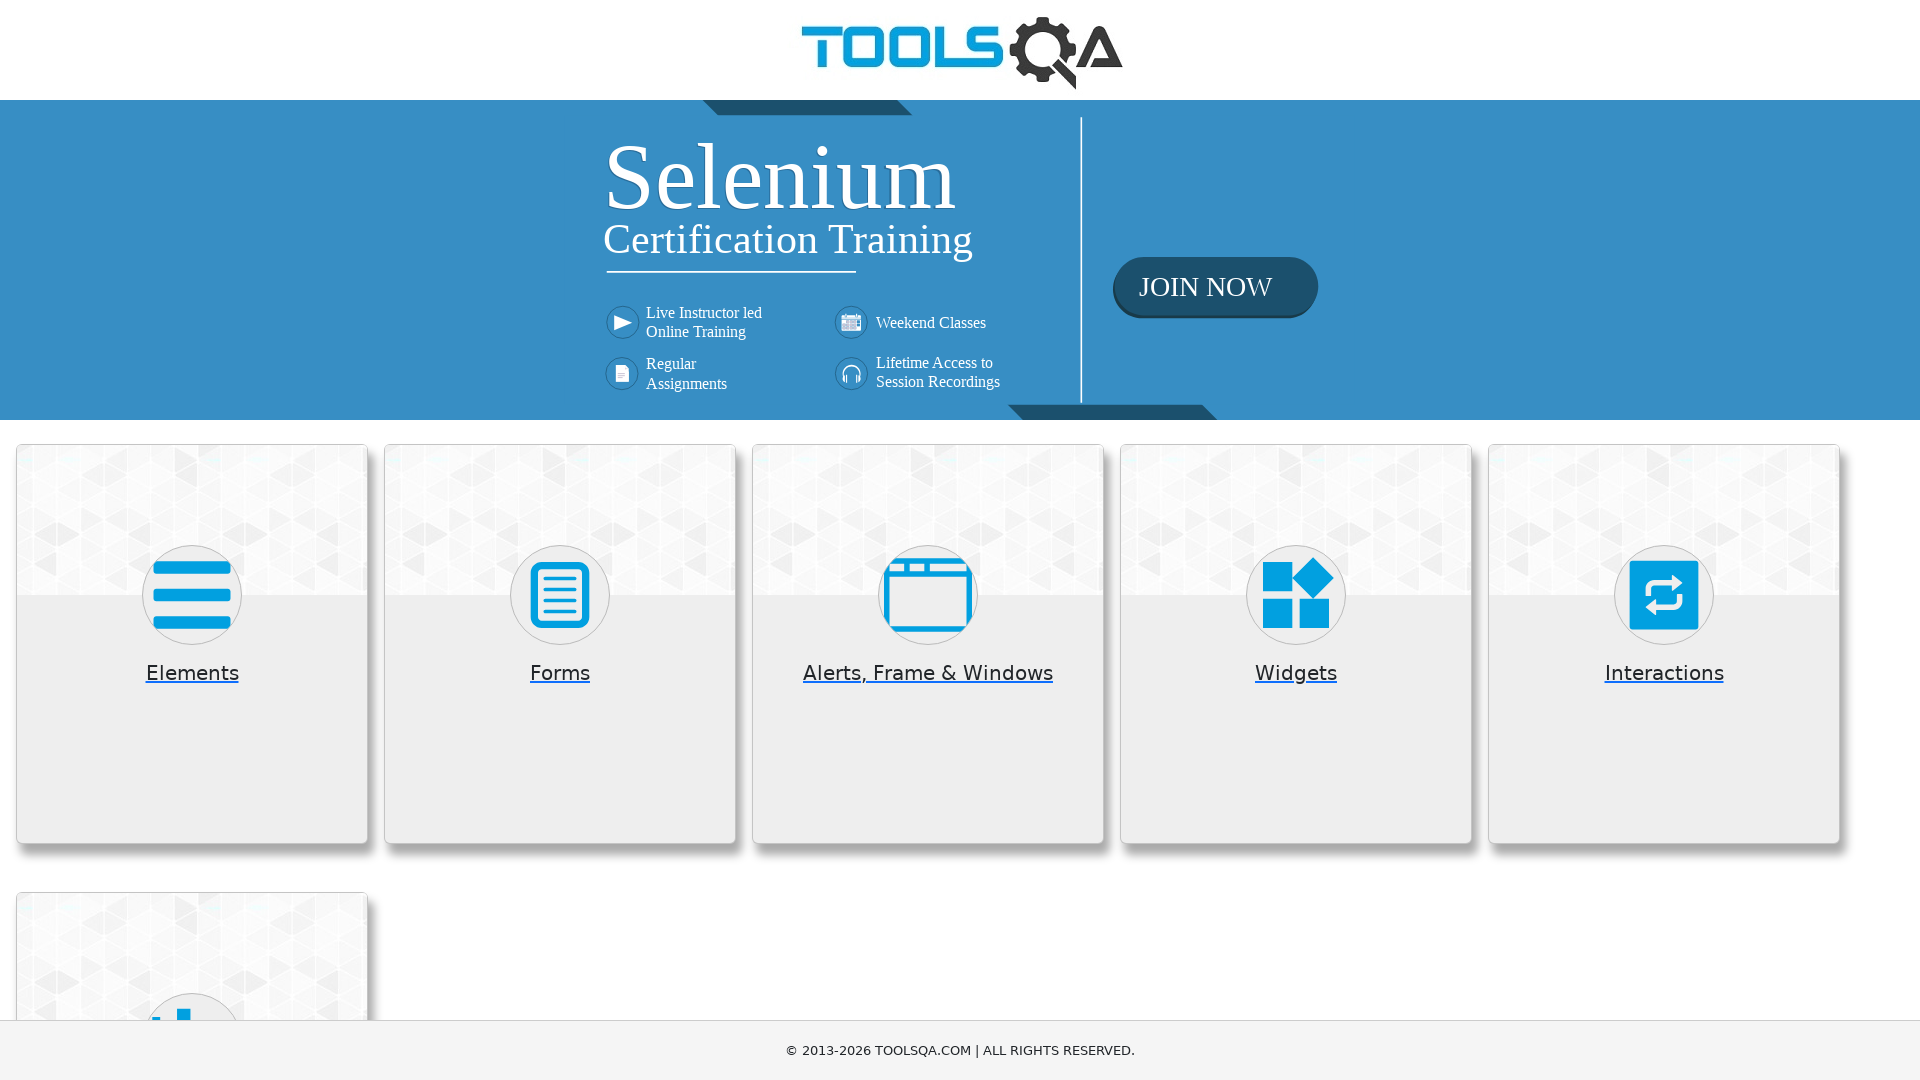

Clicked on Interactions menu item at (1664, 673) on text=Interactions
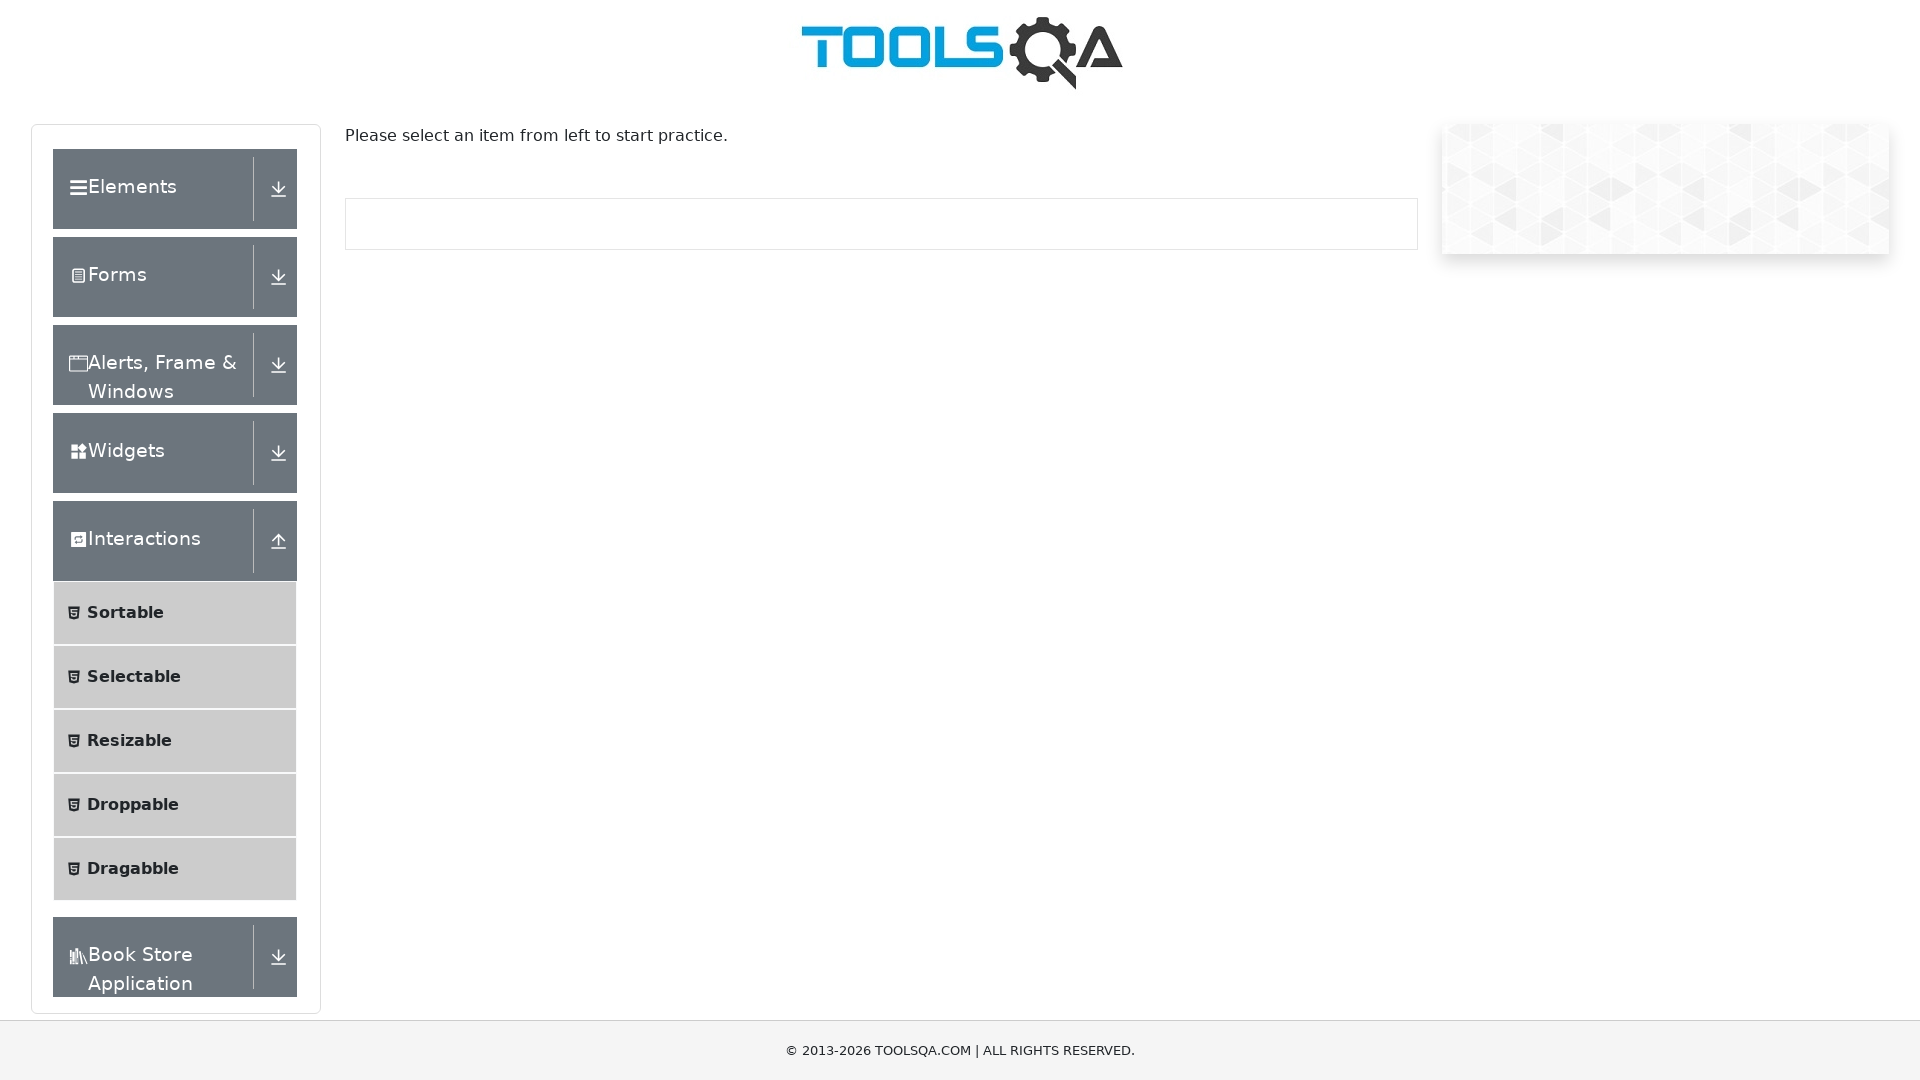

Clicked on Sortable submenu item at (126, 613) on text=Sortable
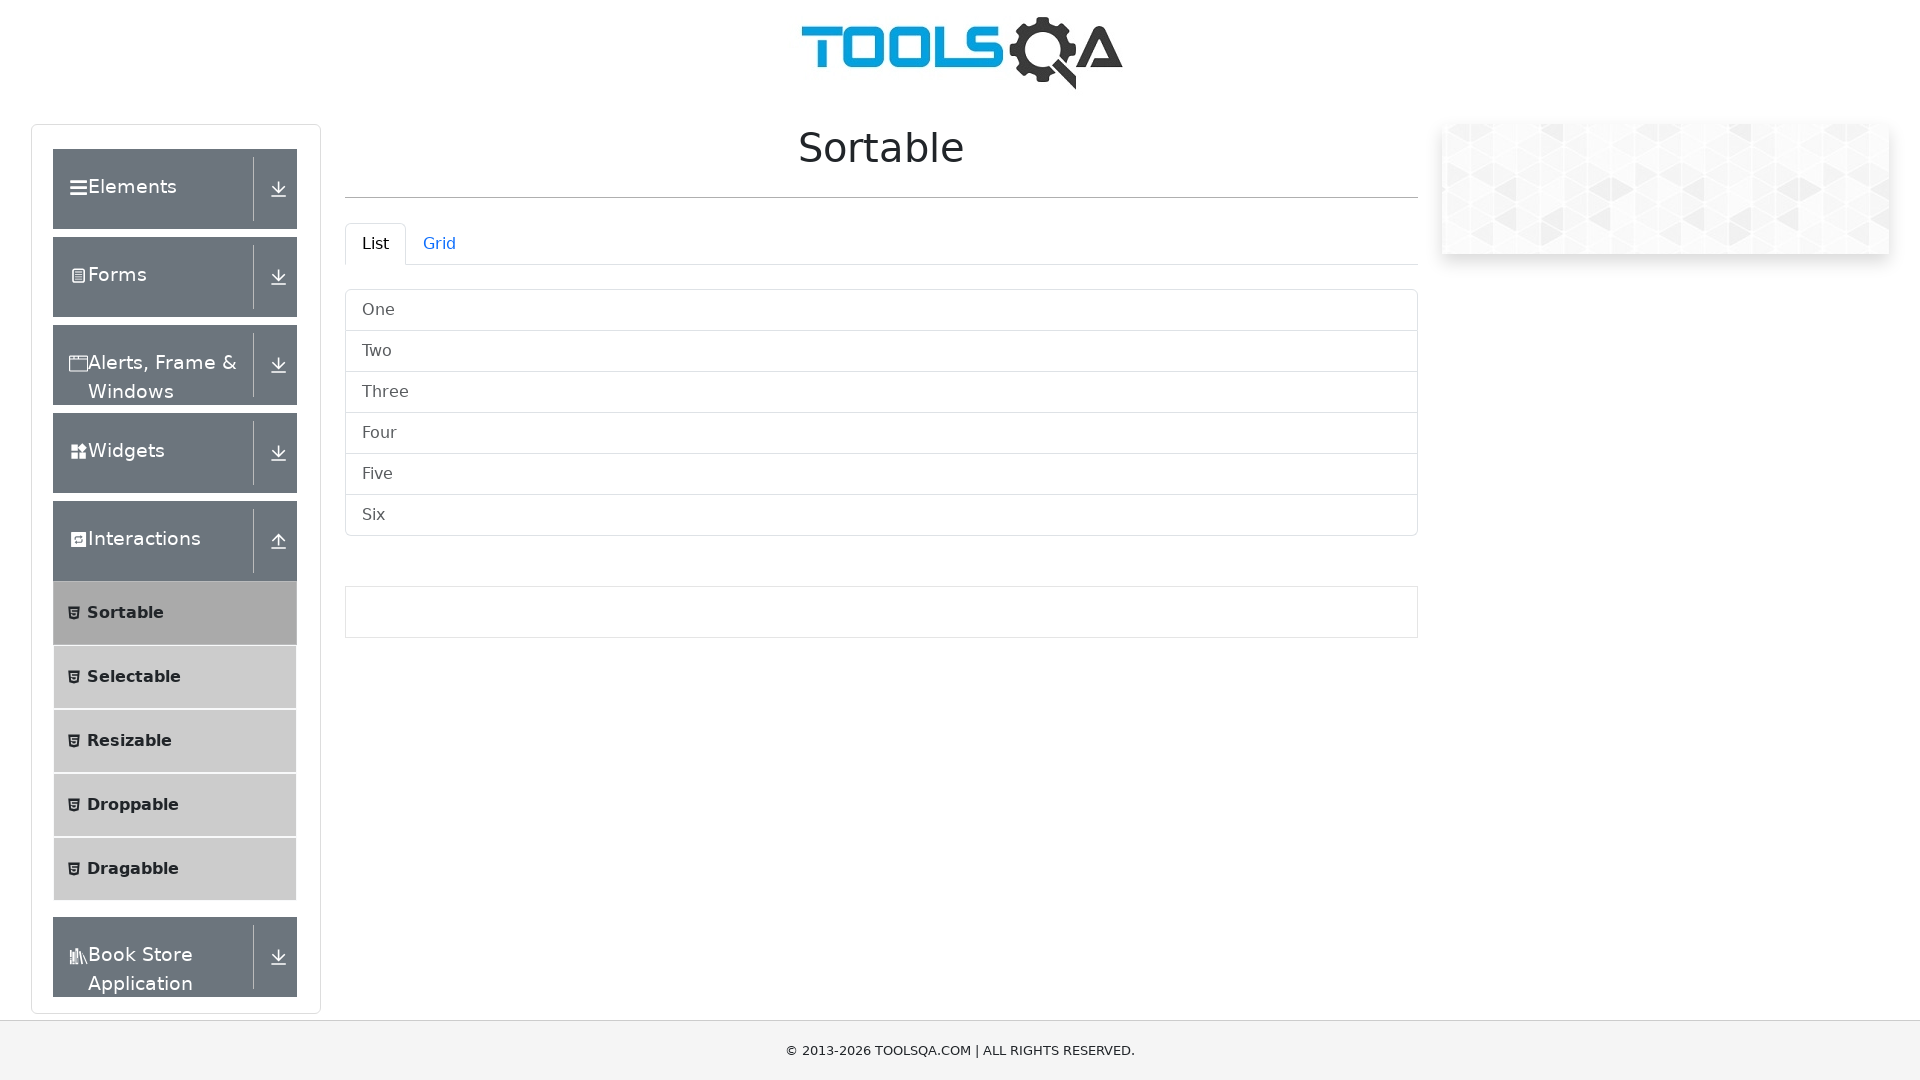

Sortable list container loaded
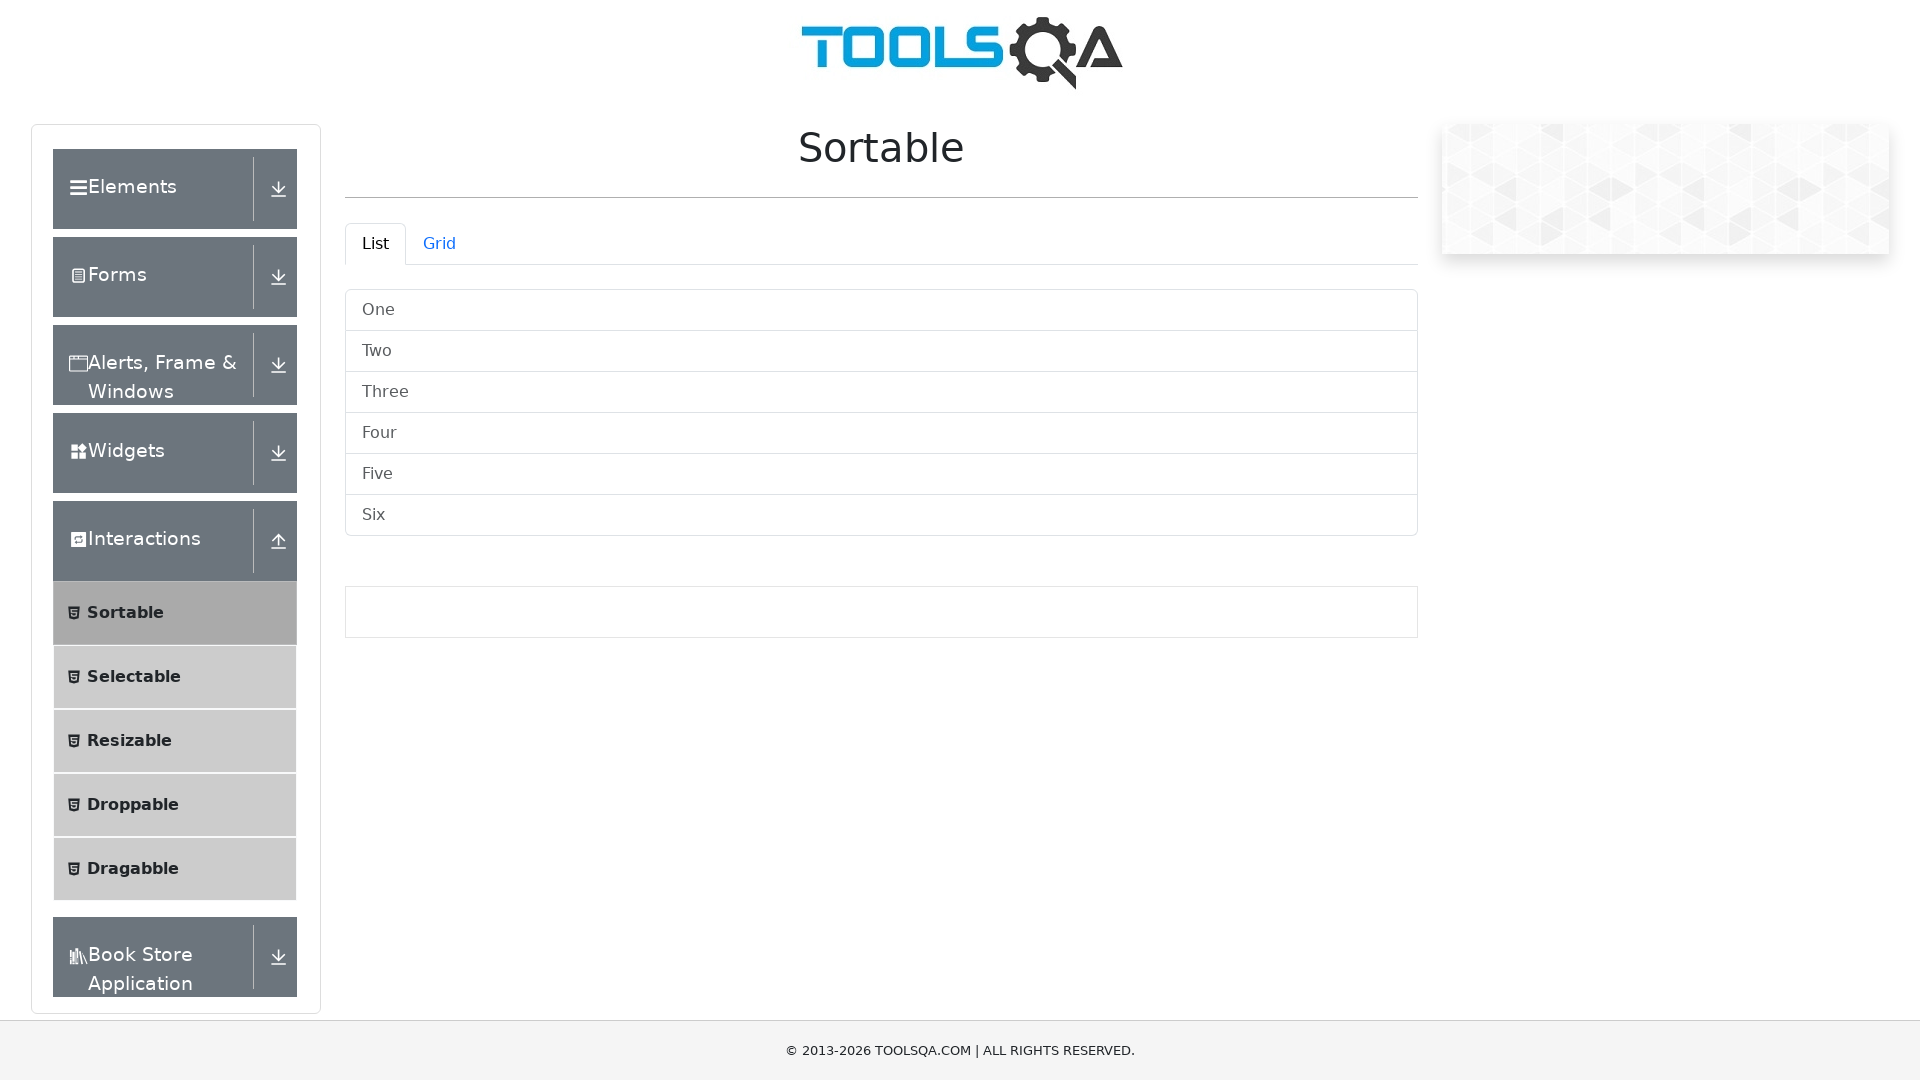

Located first list item for drag operation
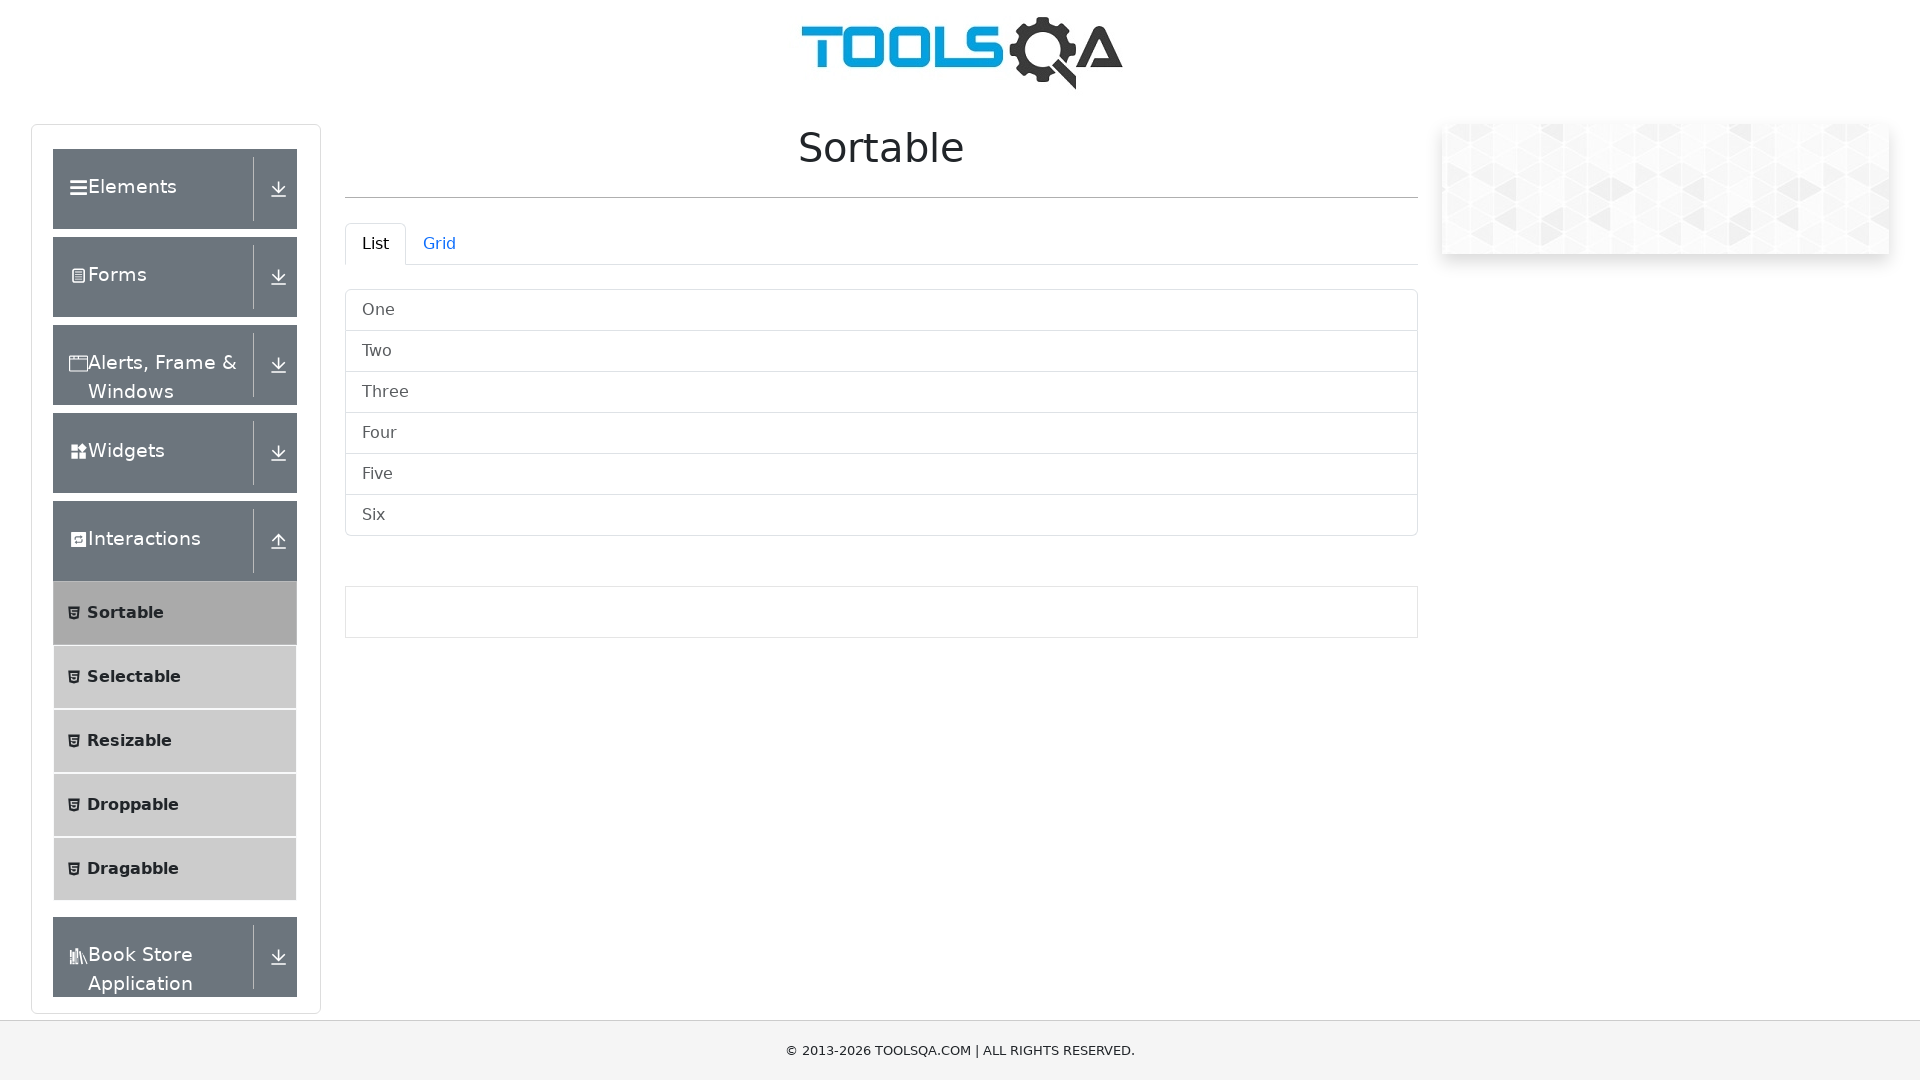

Located third list item as drag destination
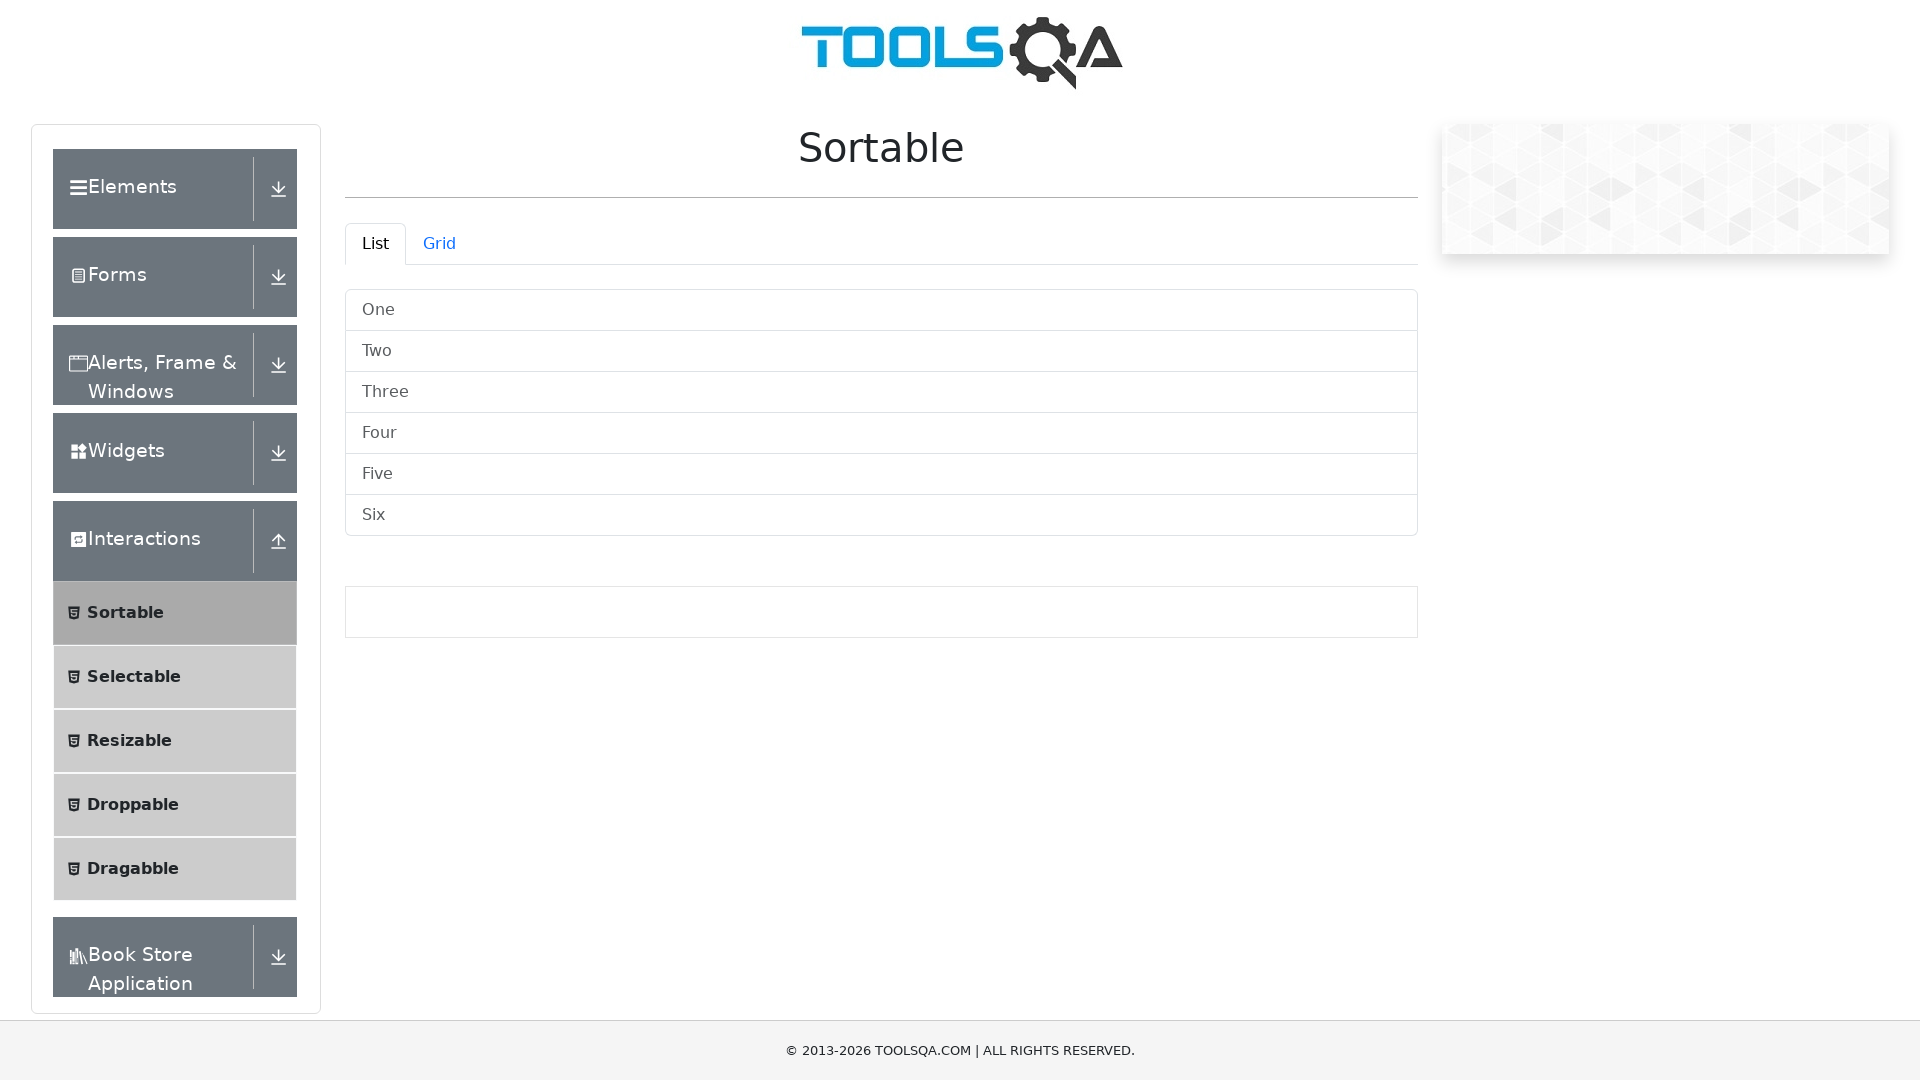

Dragged first list item to third position to reorder items at (882, 392)
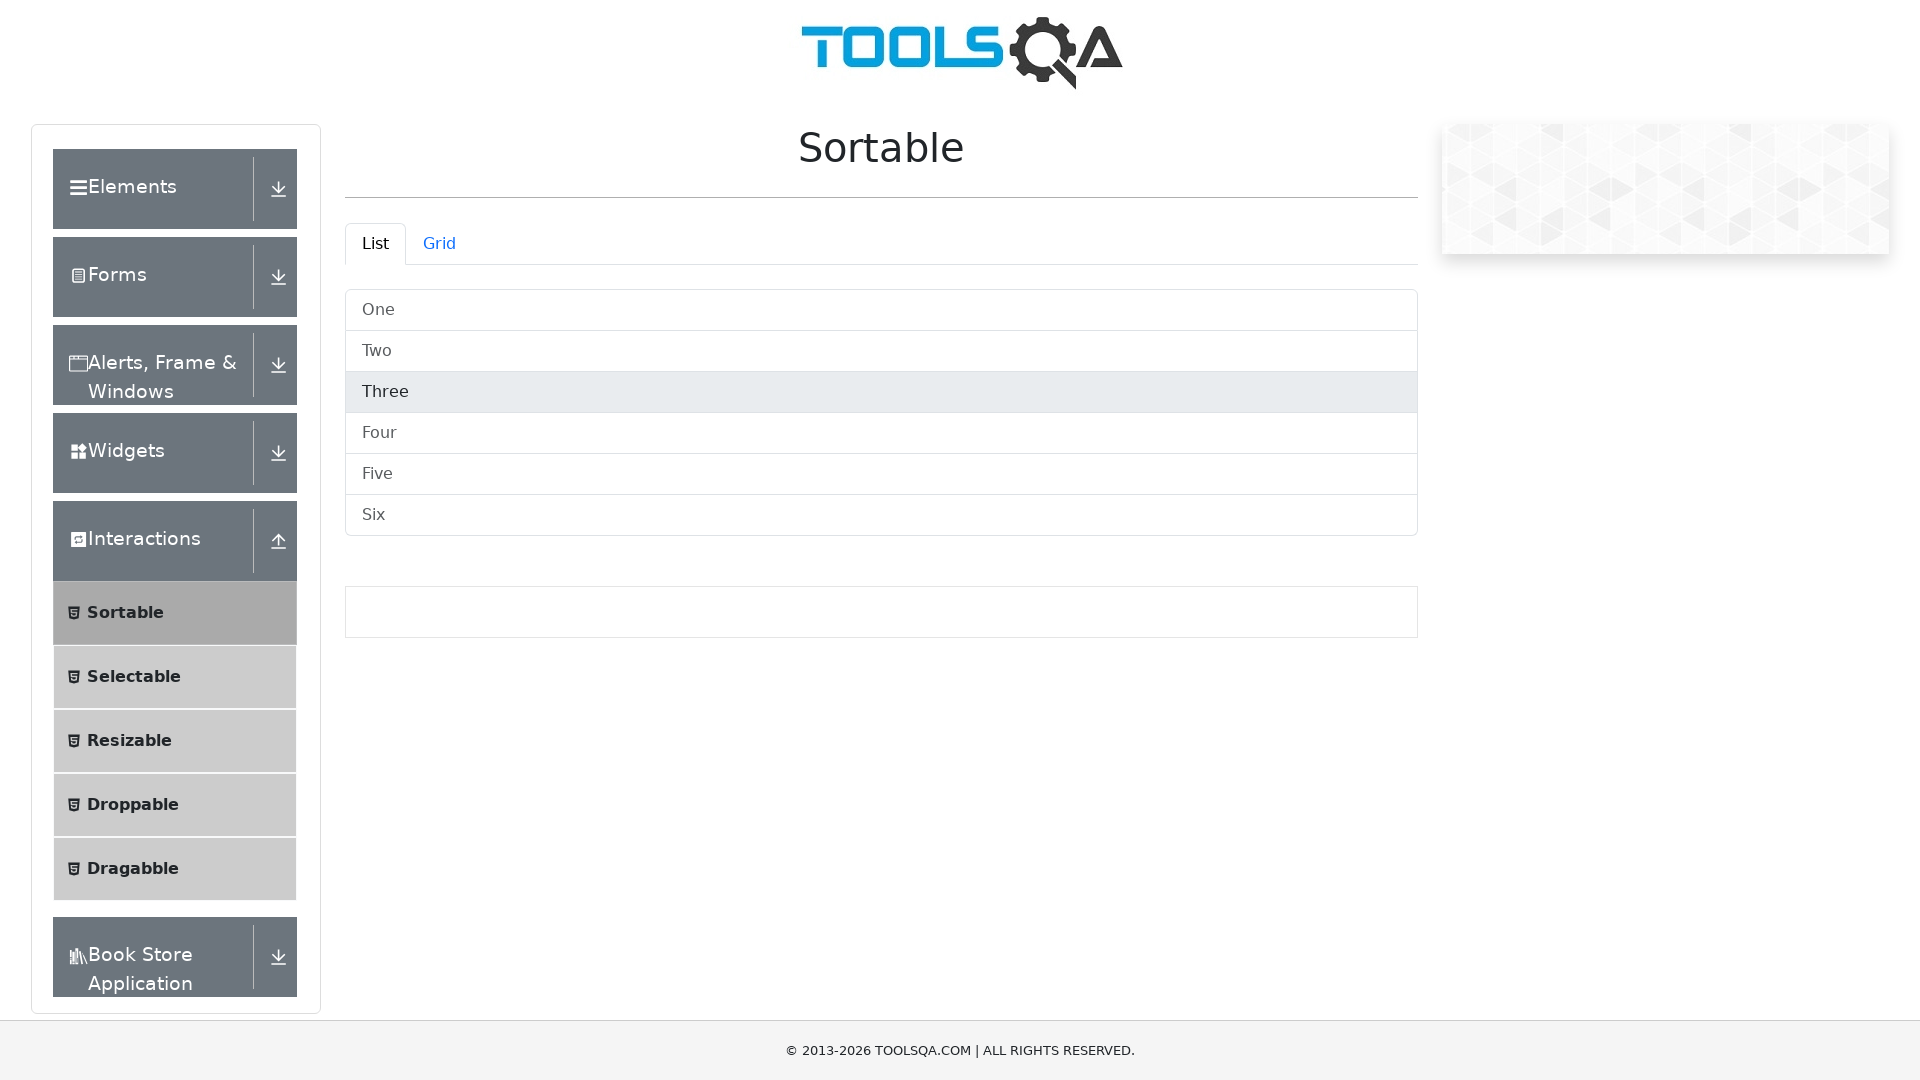

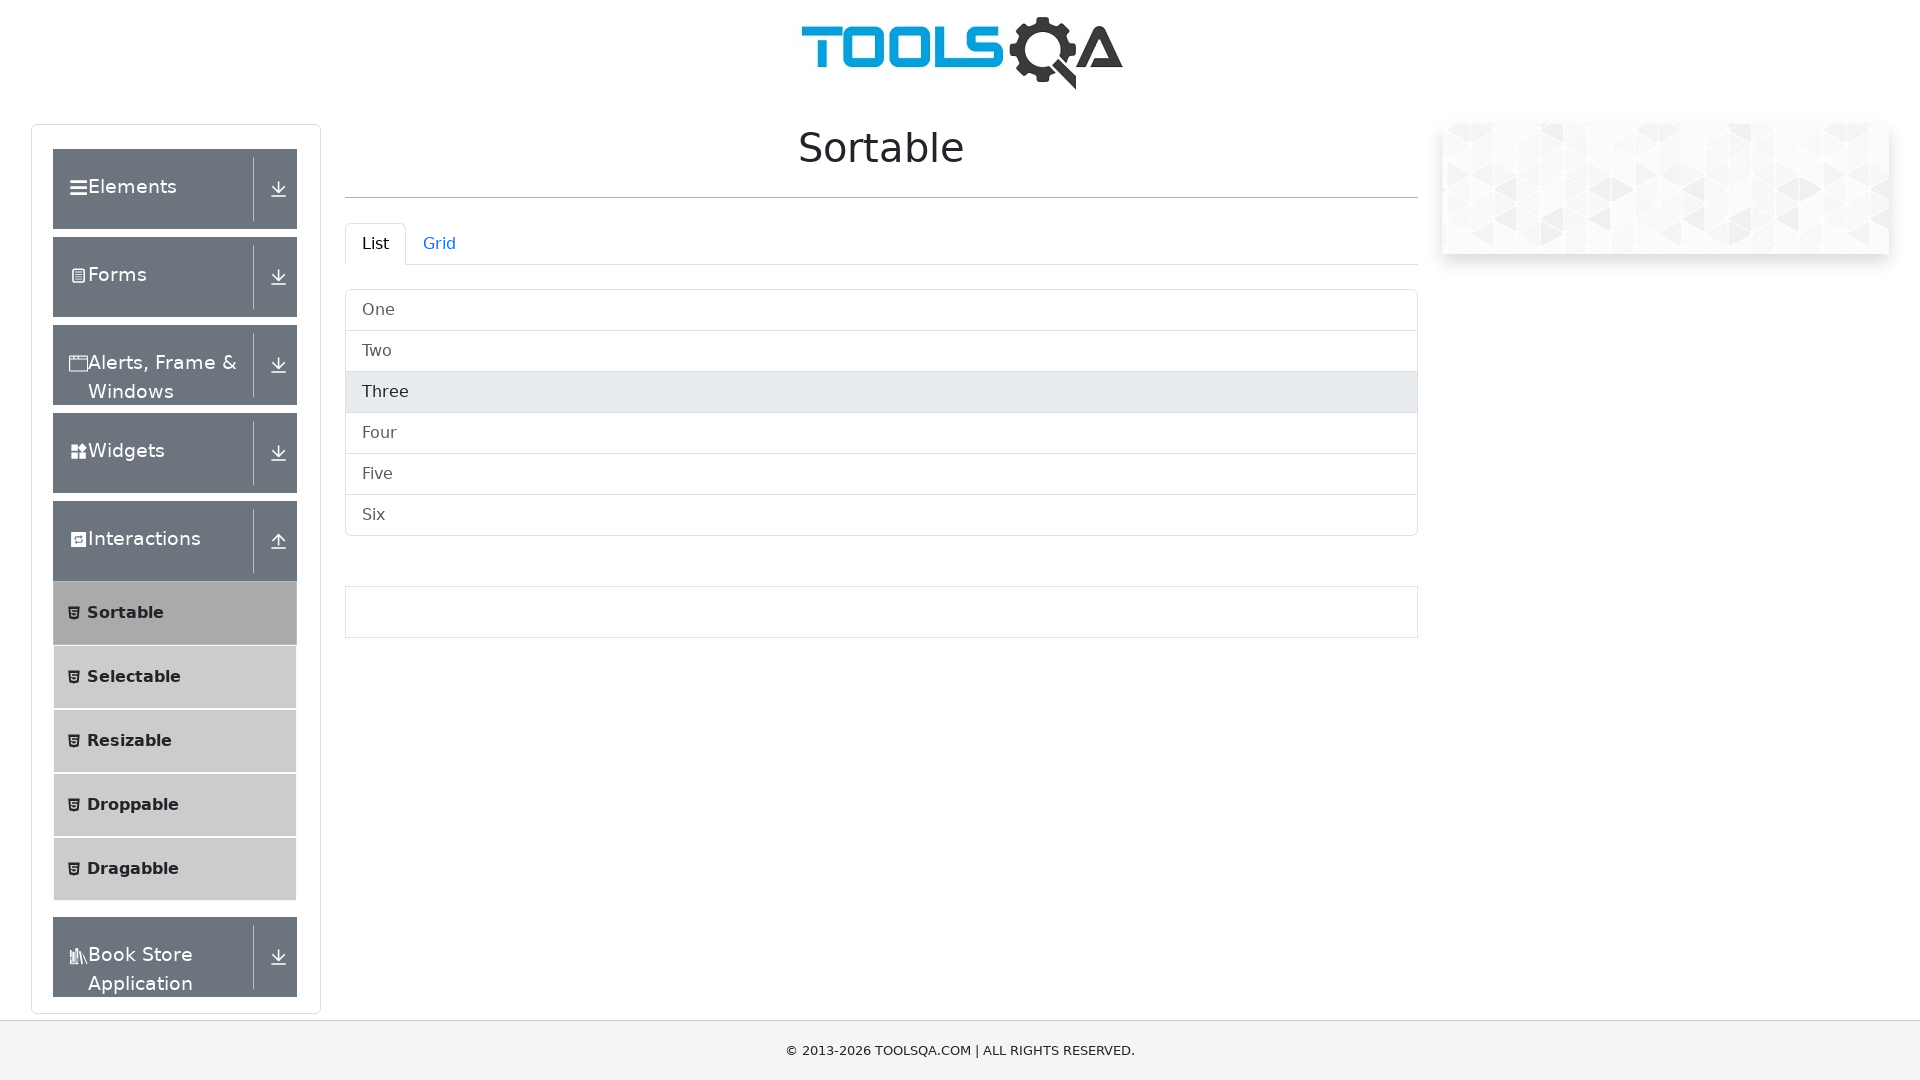